Tests page scrolling functionality by scrolling down the page using keyboard actions (Page Down key presses)

Starting URL: https://thetestingacademy.com/

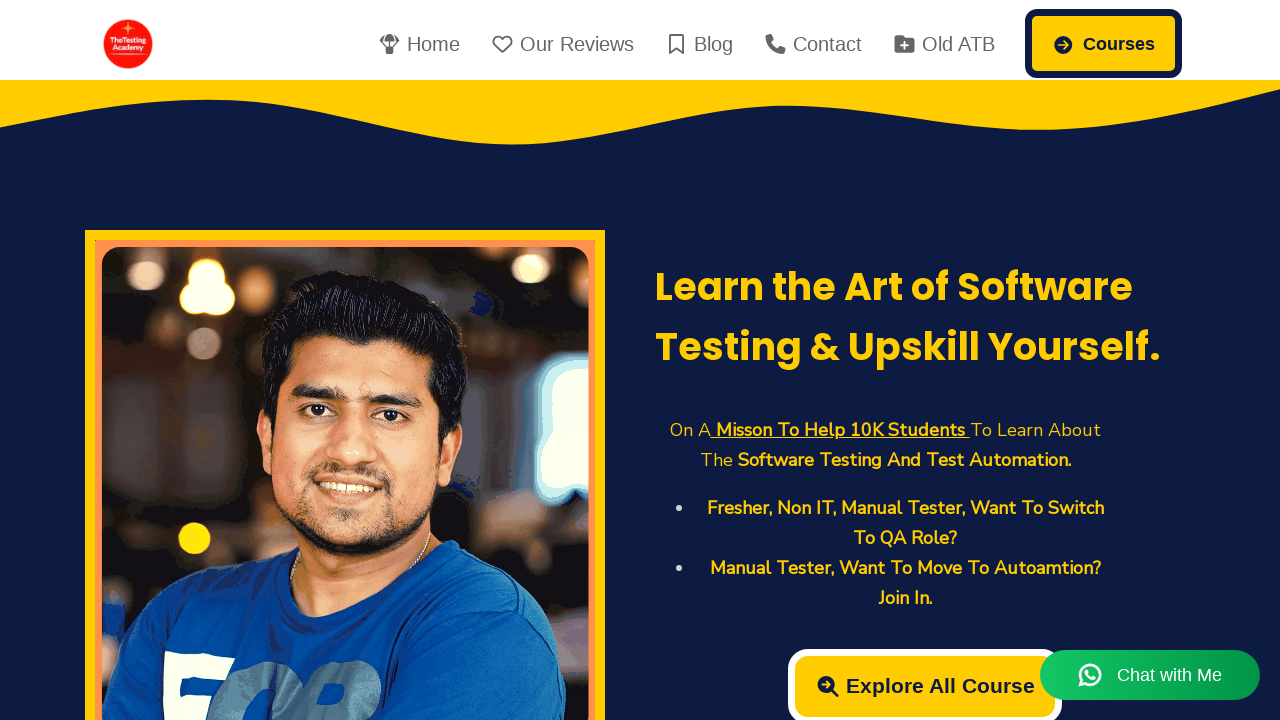

Pressed Page Down key to scroll down the page
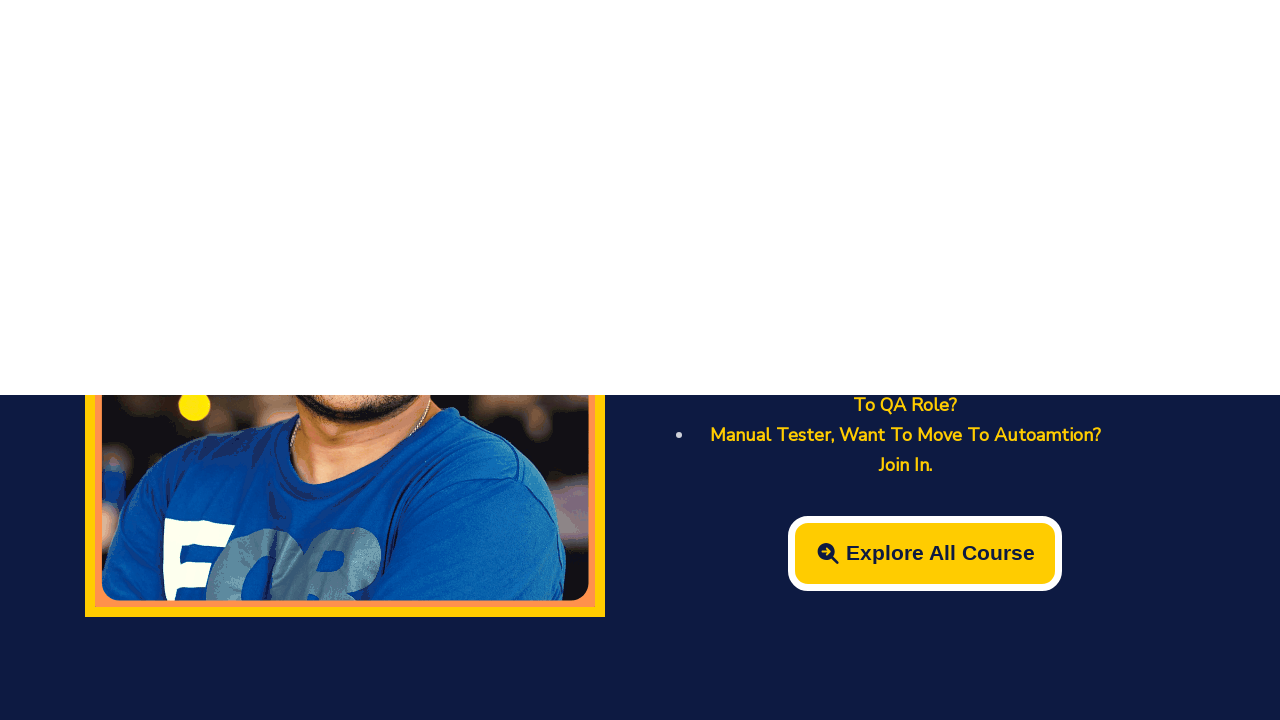

Pressed Page Down key again to continue scrolling
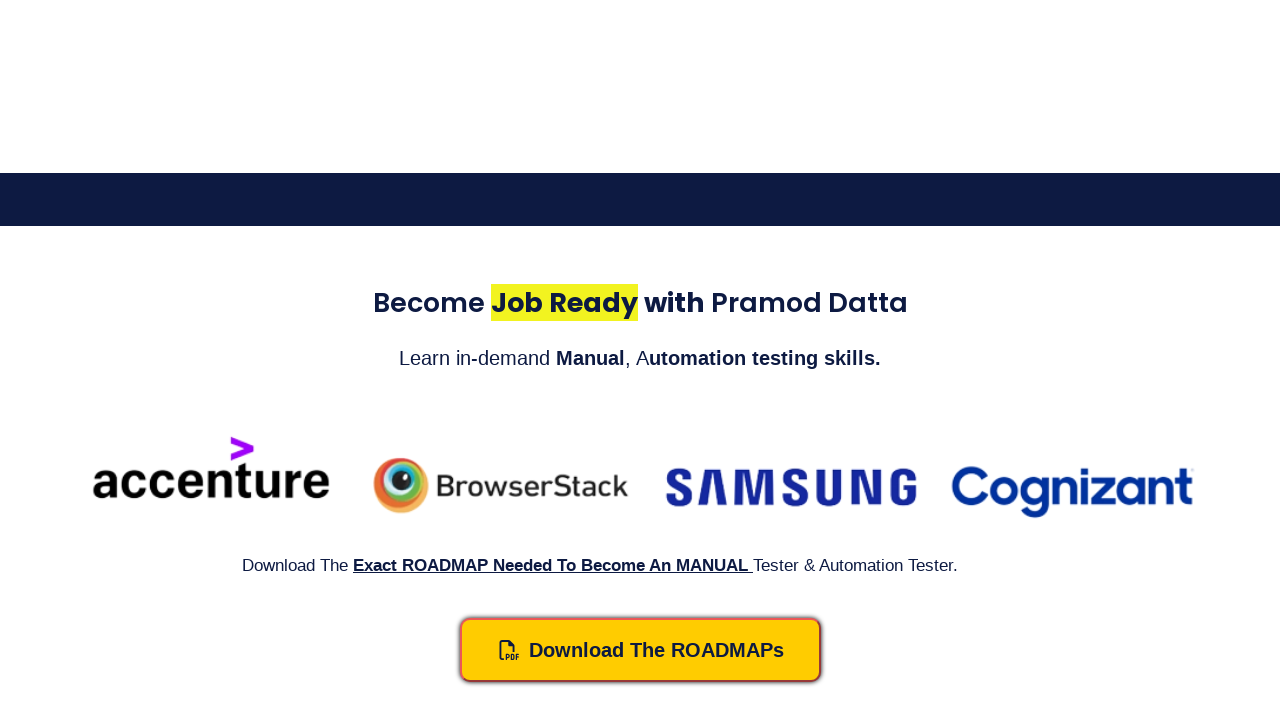

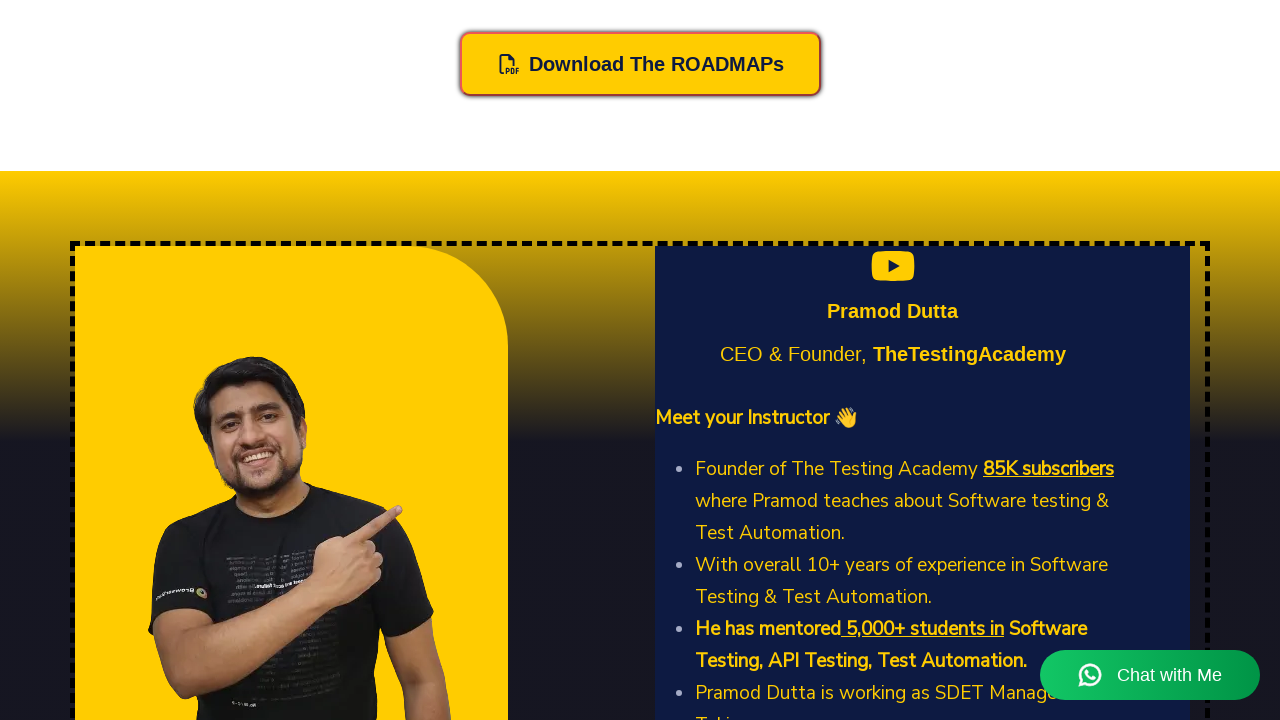